Tests user registration form by filling in first name and last name fields on a registration page

Starting URL: https://demo.automationtesting.in/Register.html

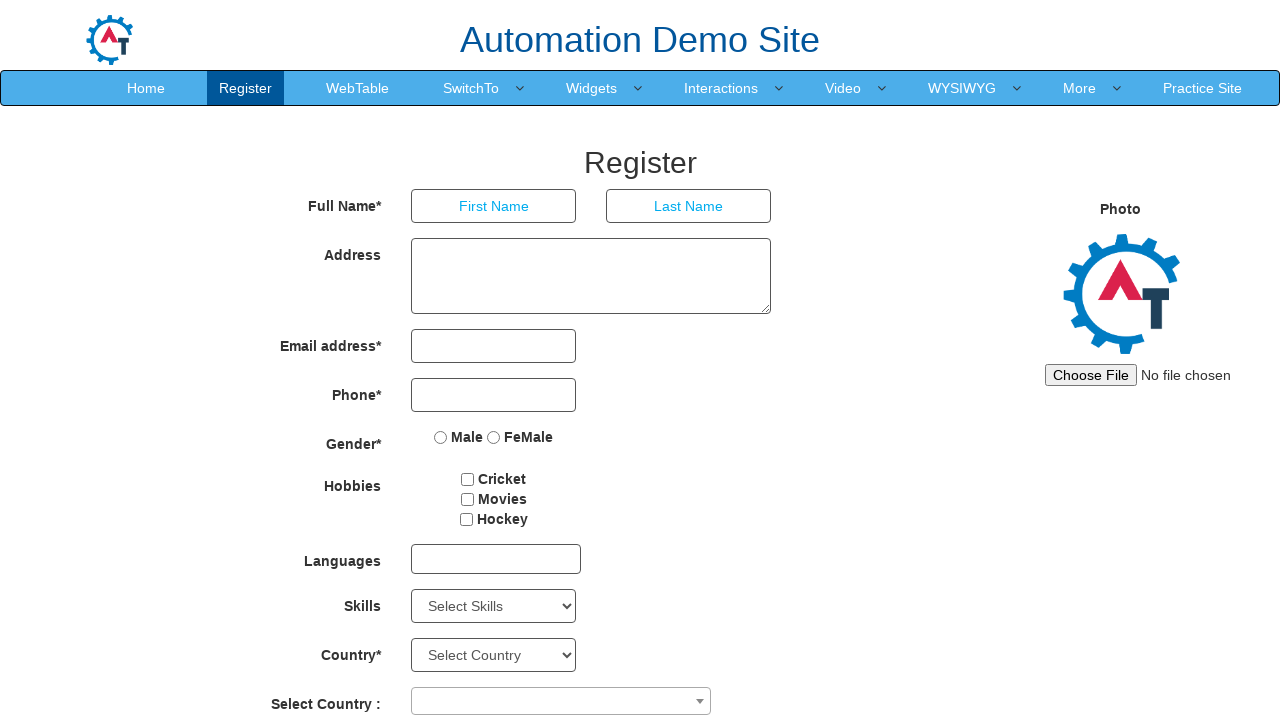

Filled first name field with 'Jefferson' on input[placeholder='First Name']
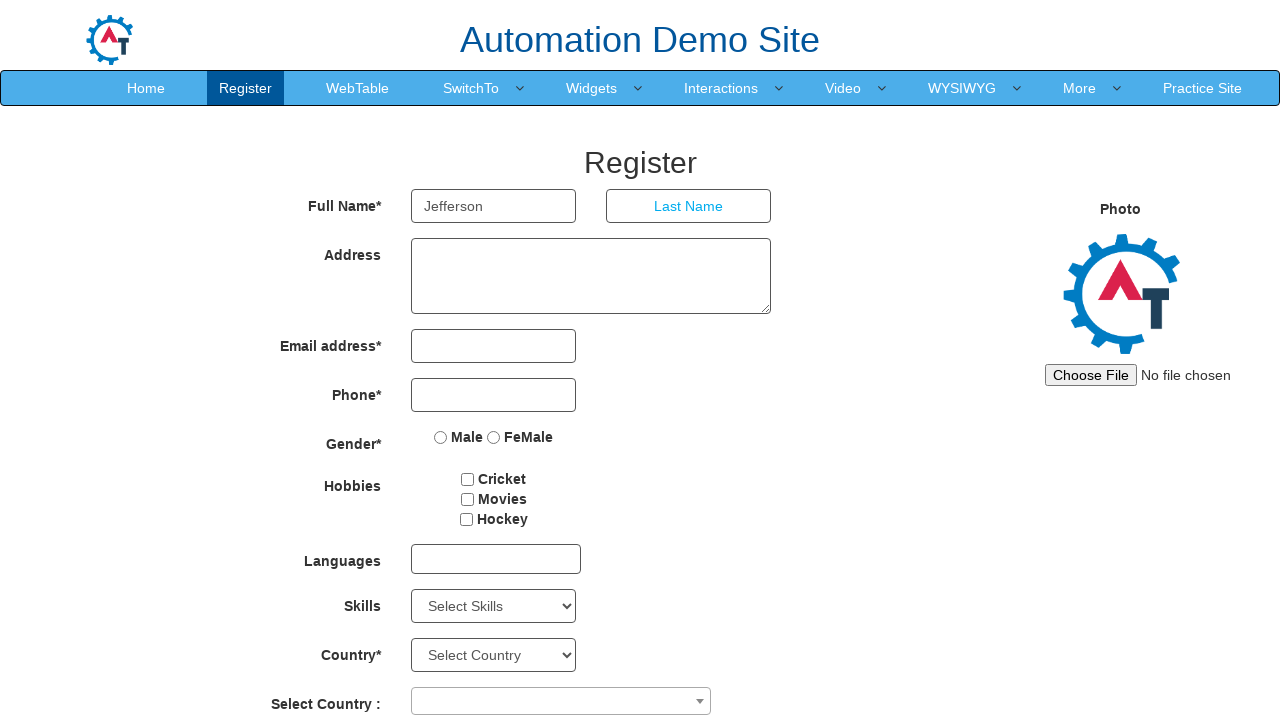

Filled last name field with 'Soares' on input[placeholder='Last Name']
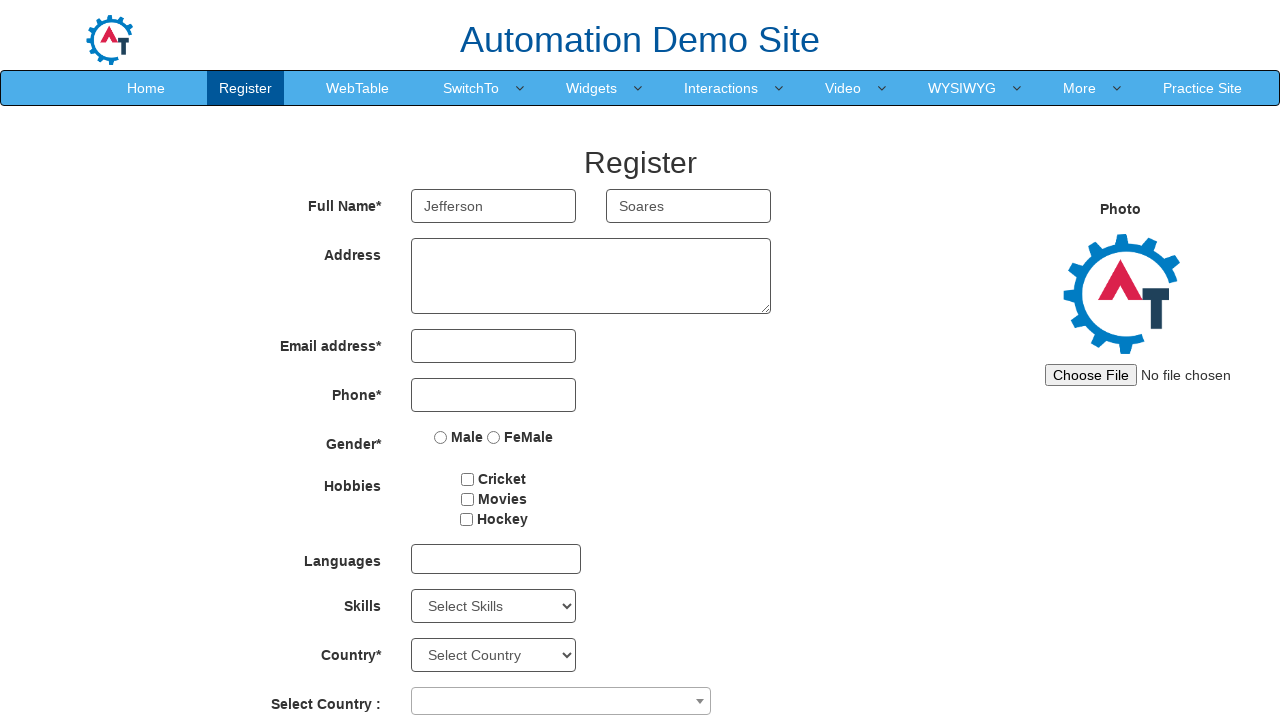

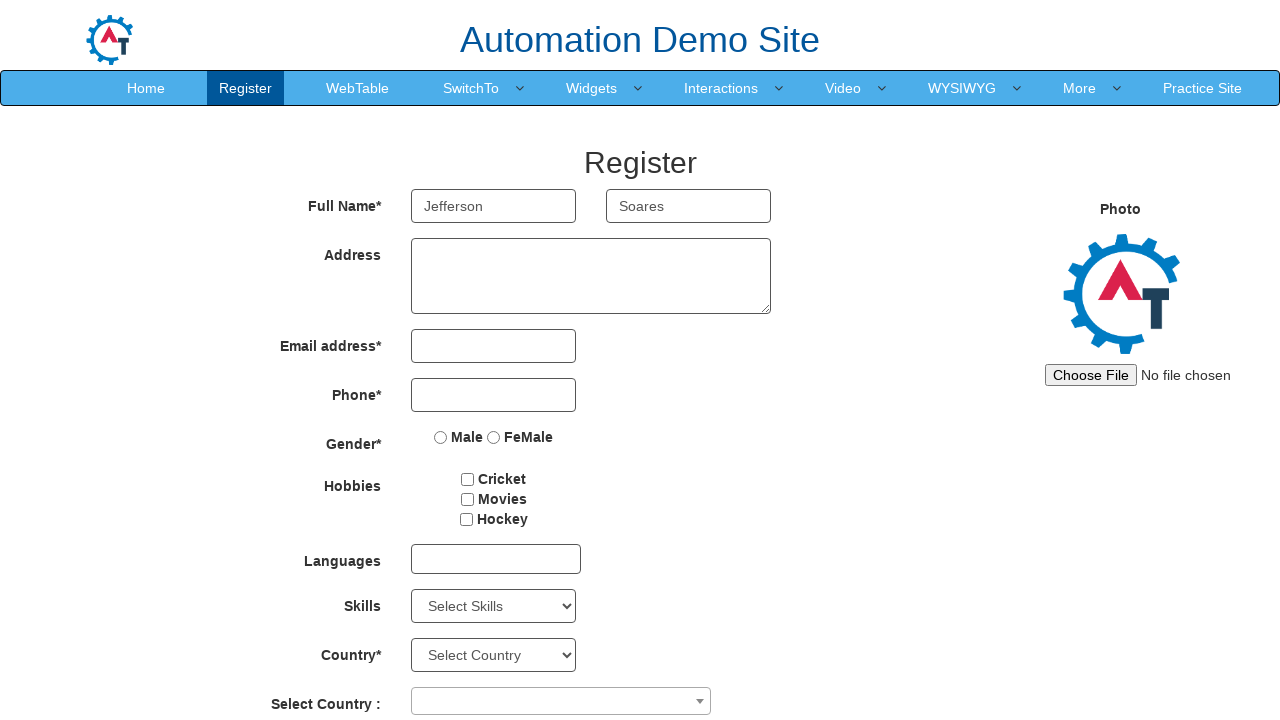